Tests that a radio timeline page loads correctly by verifying the page identifier

Starting URL: https://www.gcores.com/radios/94757/timelines

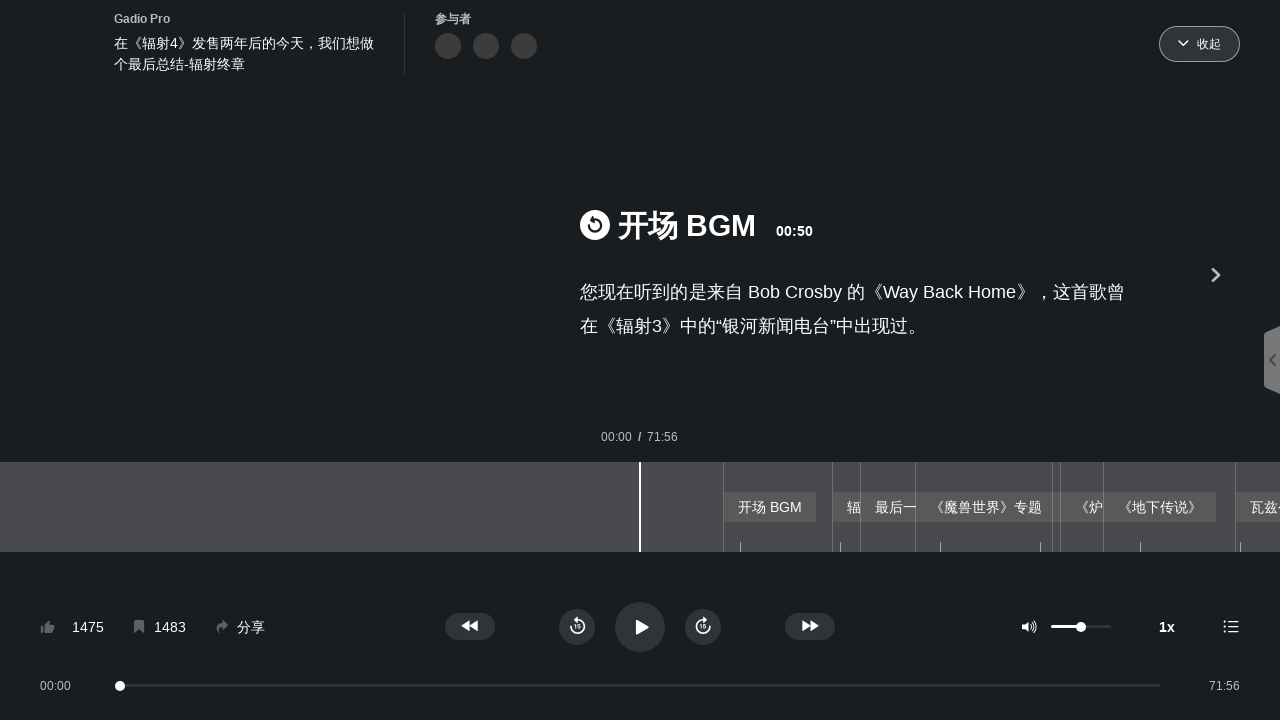

Waited for main app container (#app_inner) to load
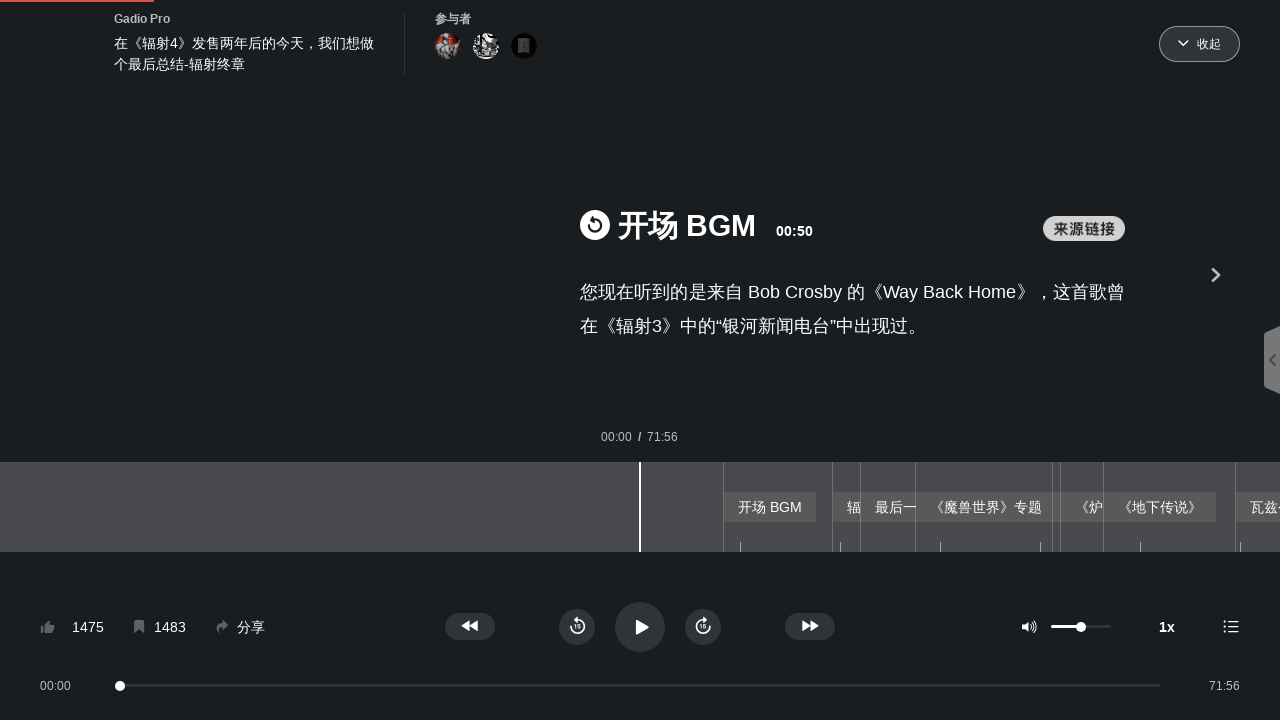

Located the app_inner element
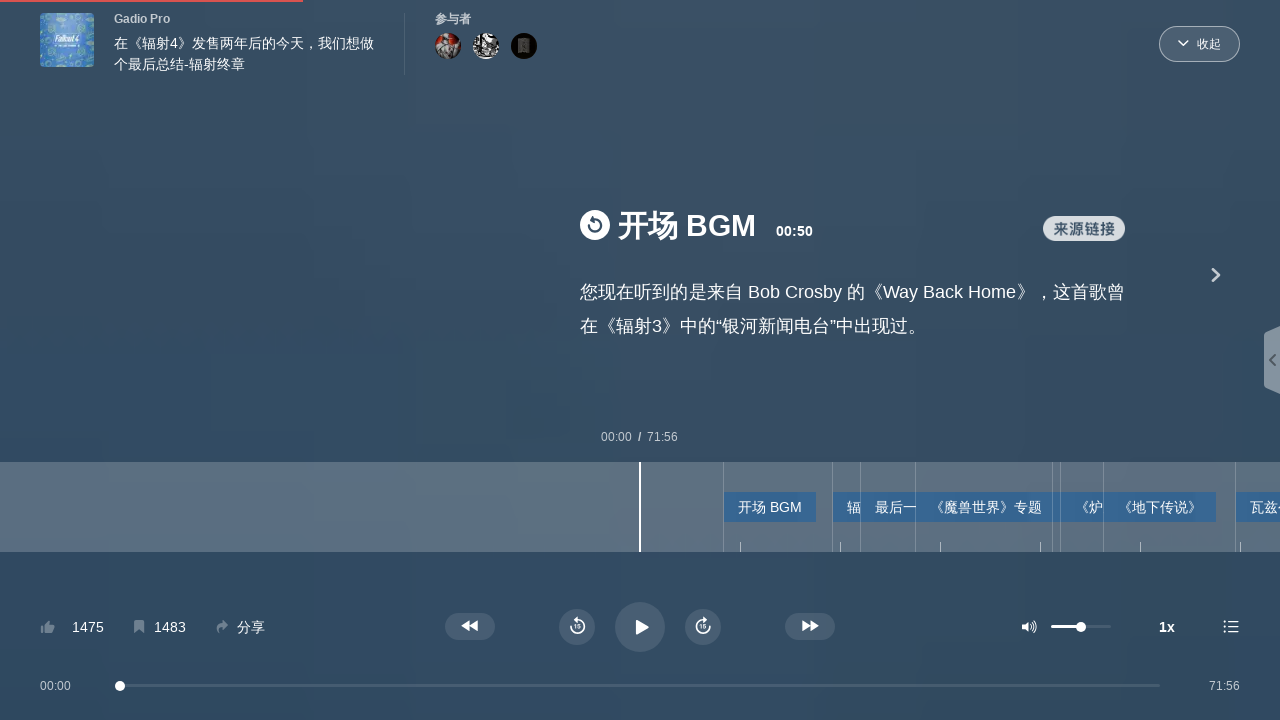

Verified page identifier: data-page-name attribute equals 'timelines'
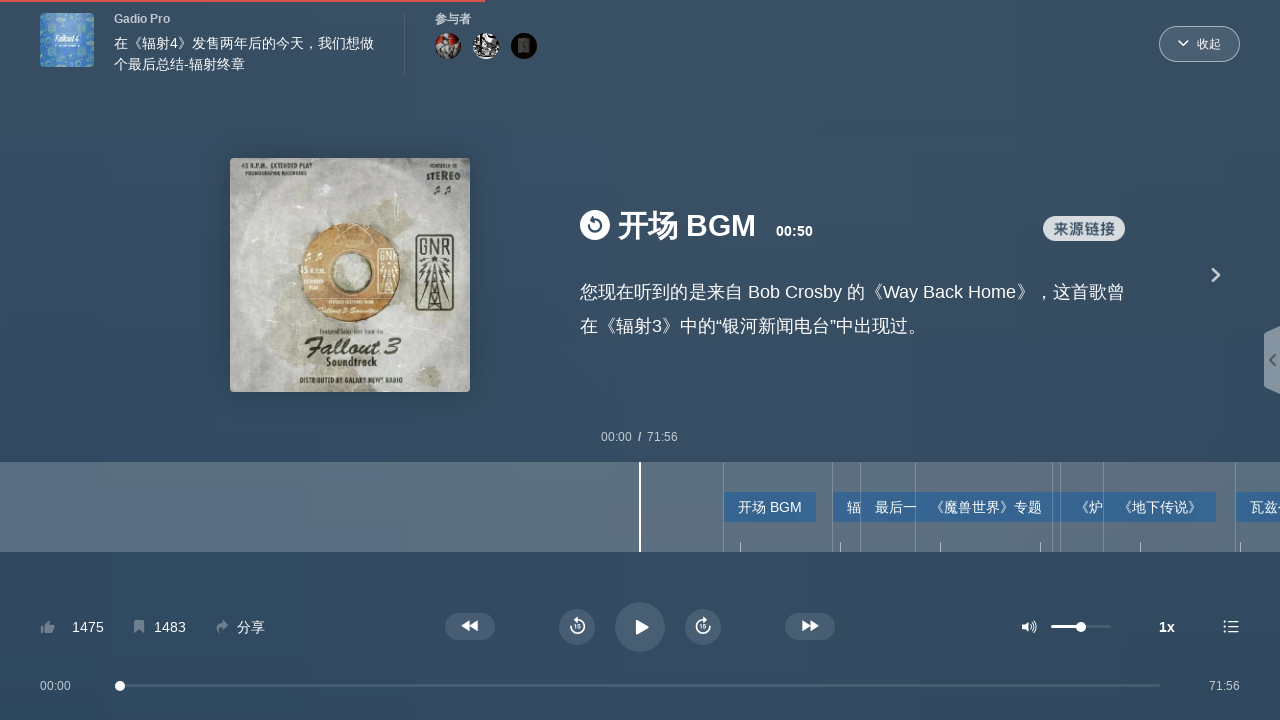

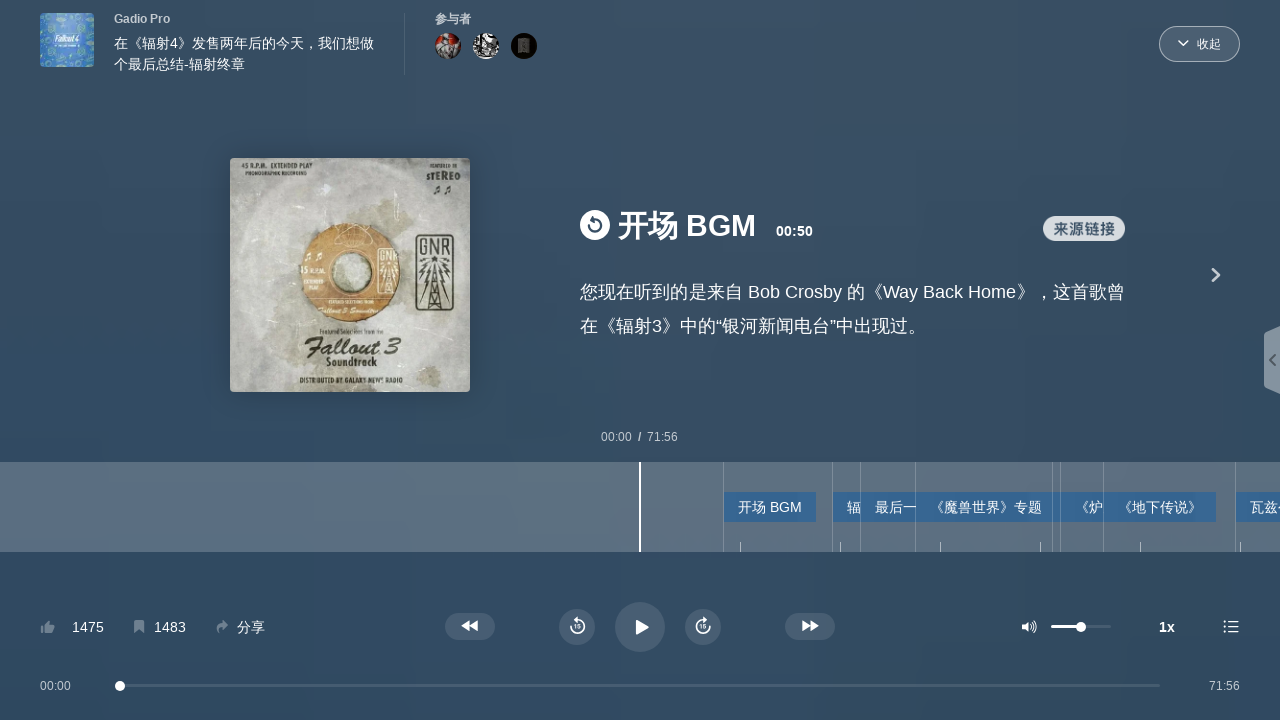